Tests a Selenium practice form by verifying the name and email text boxes are visible, then filling in the form fields with test data.

Starting URL: https://www.tutorialspoint.com/selenium/practice/selenium_automation_practice.php

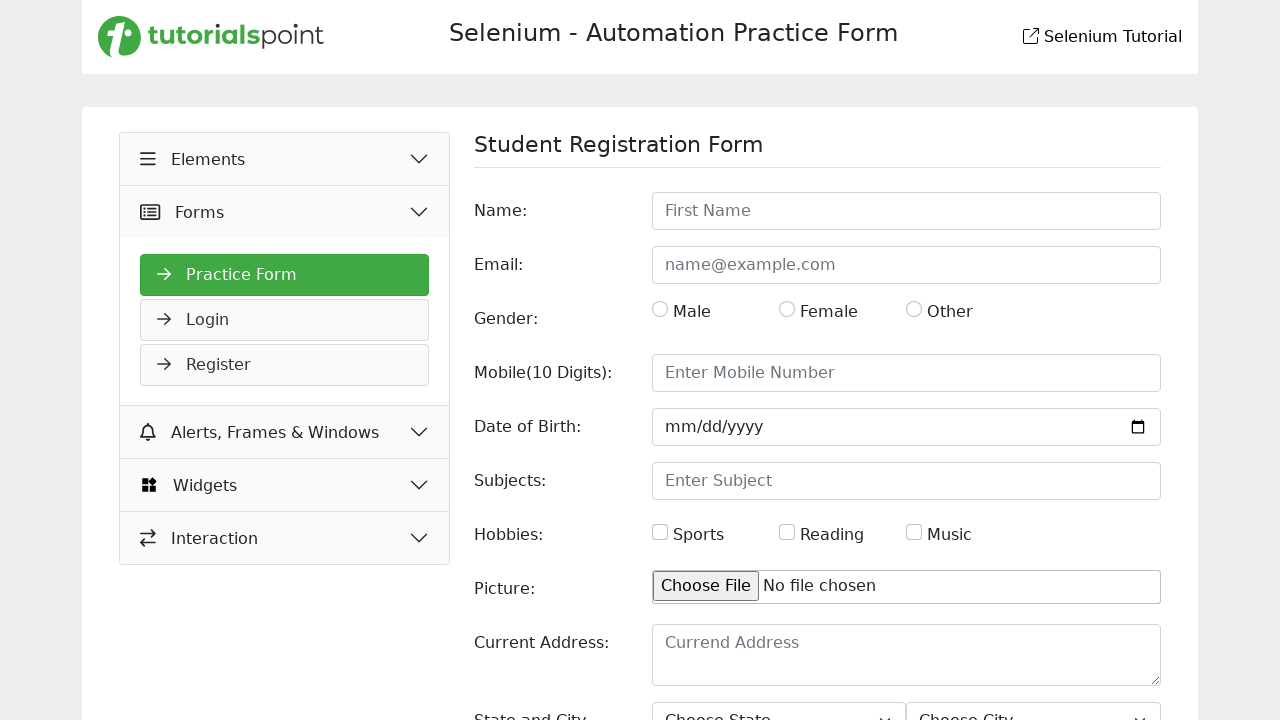

Name text box is visible
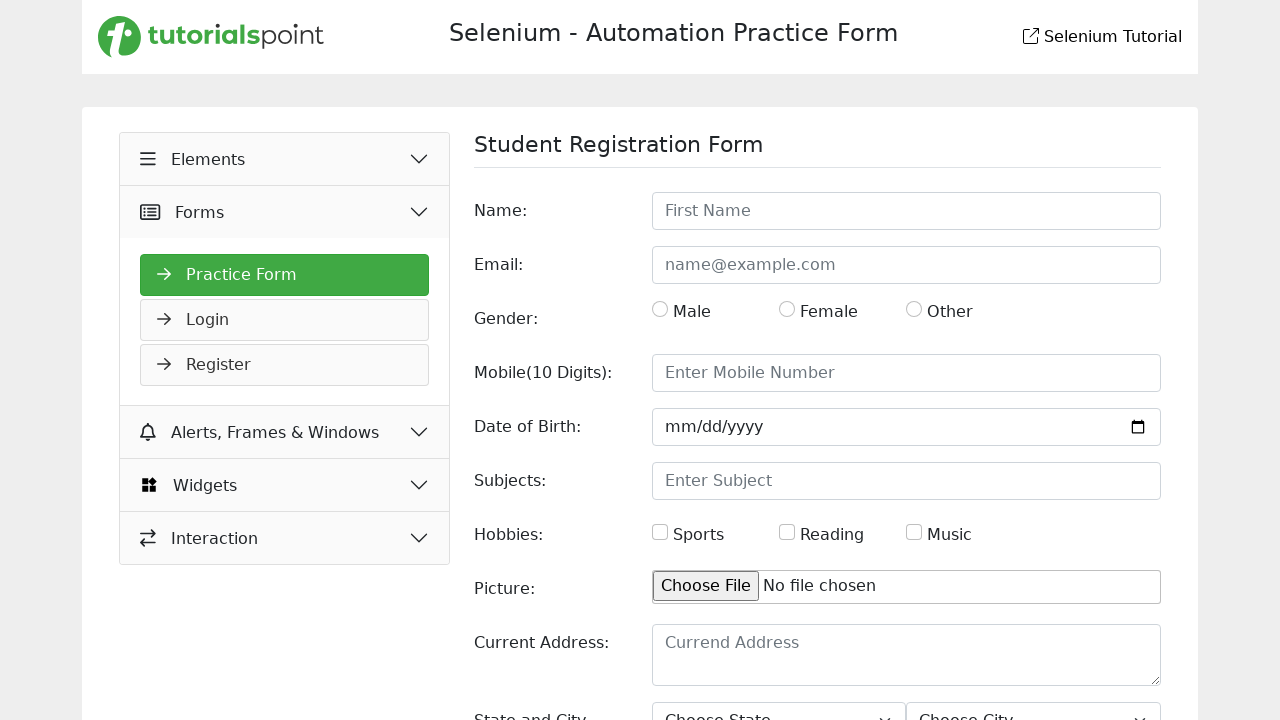

Email text box is visible
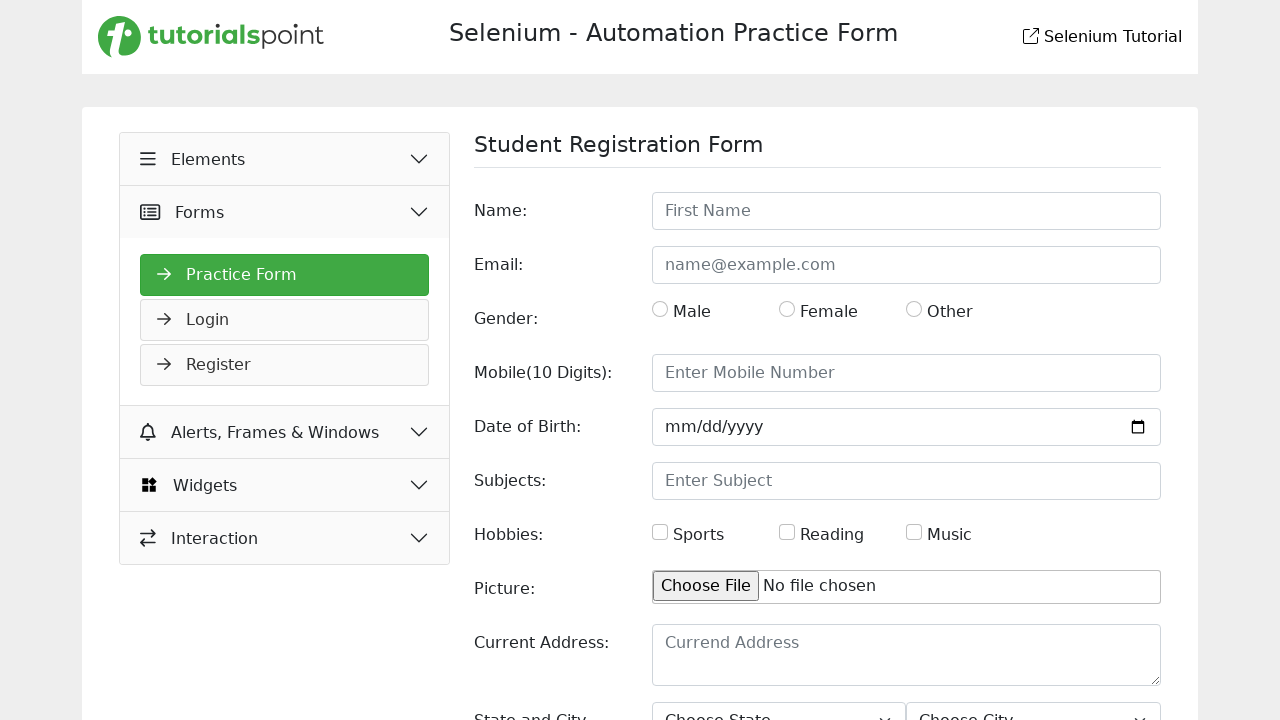

Filled name field with 'JohnDoe' on #name
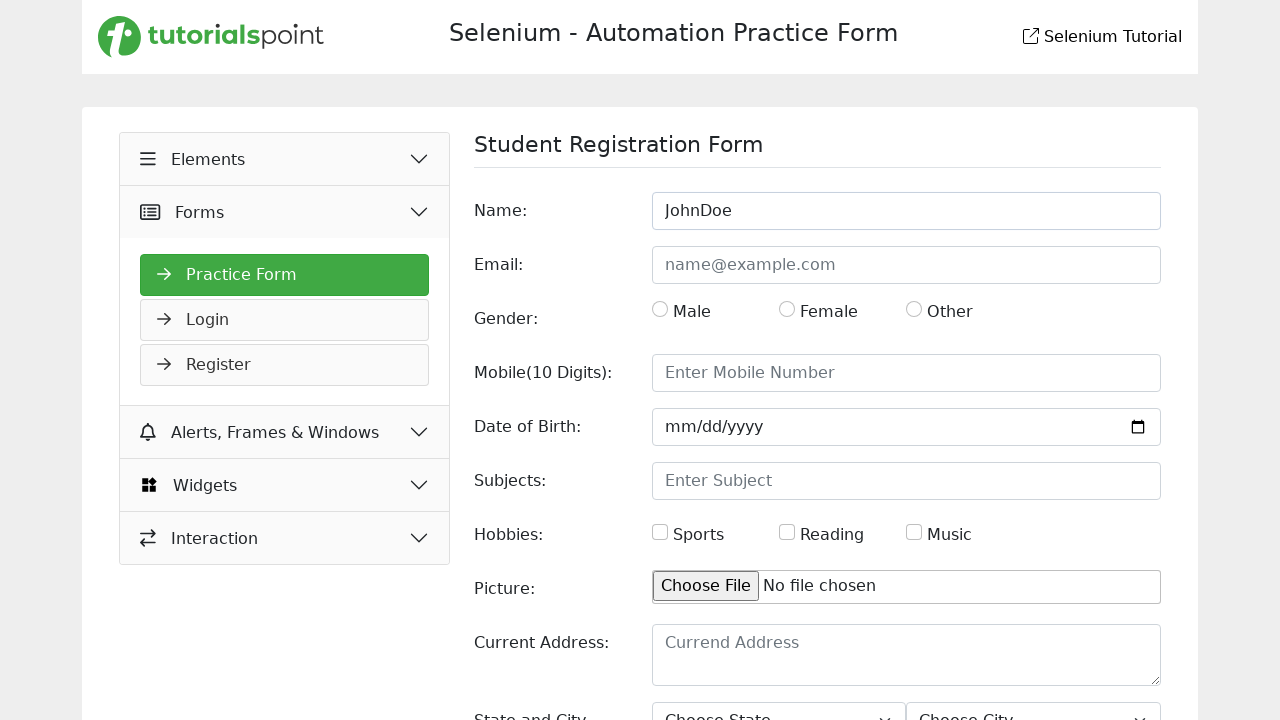

Filled email field with 'johndoe@testmail.com' on #email
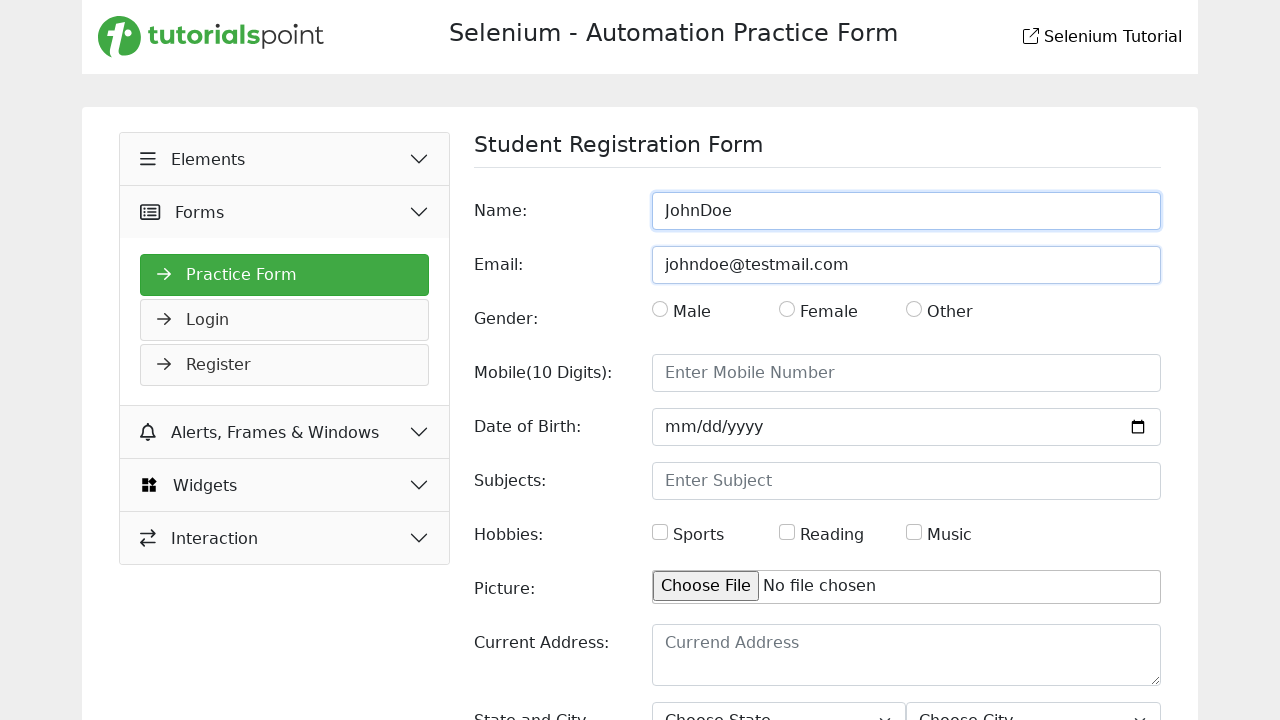

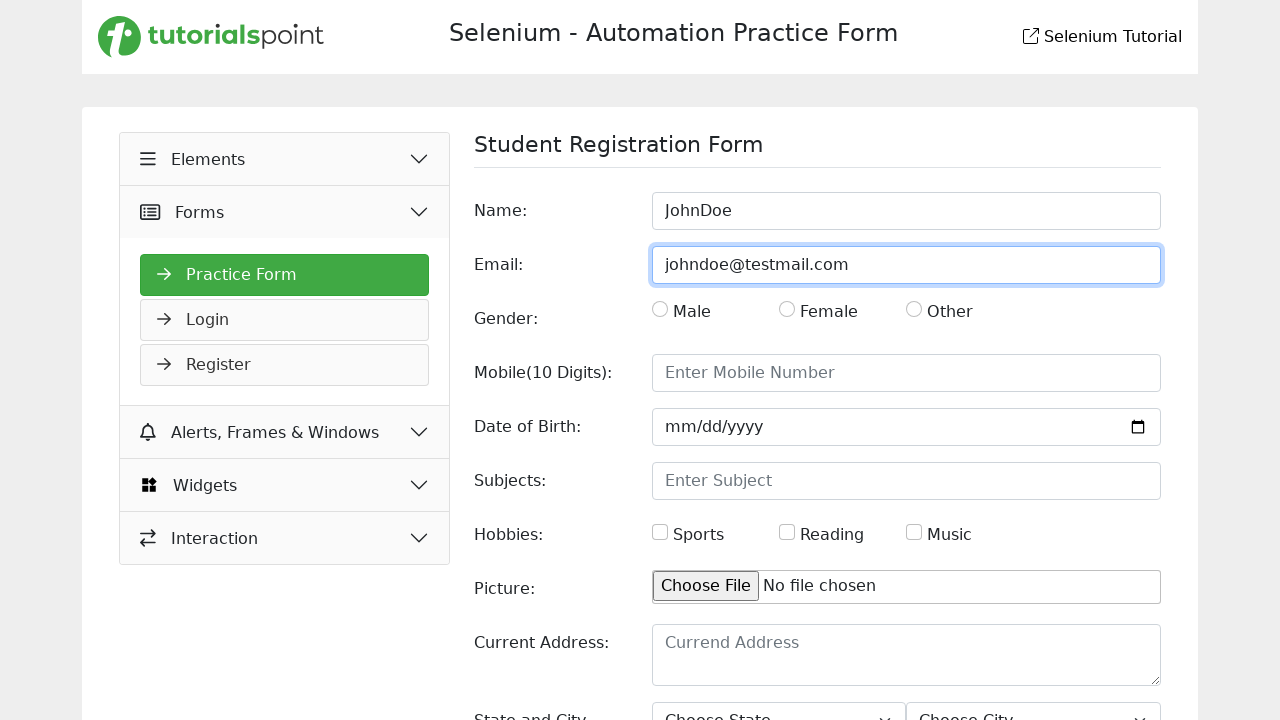